Tests checkbox functionality by clicking on an unchecked checkbox to verify it becomes checked.

Starting URL: https://www.selenium.dev/selenium/web/web-form.html

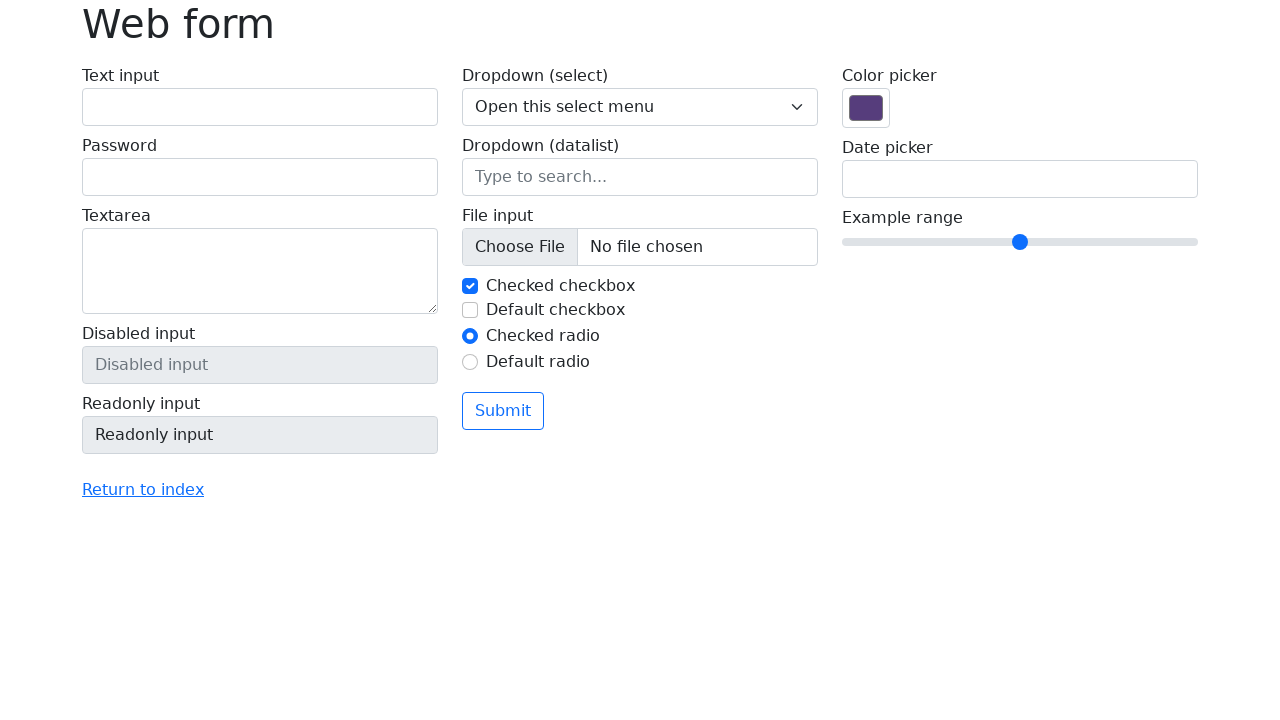

Clicked on unchecked checkbox with id 'my-check-2' at (470, 310) on #my-check-2
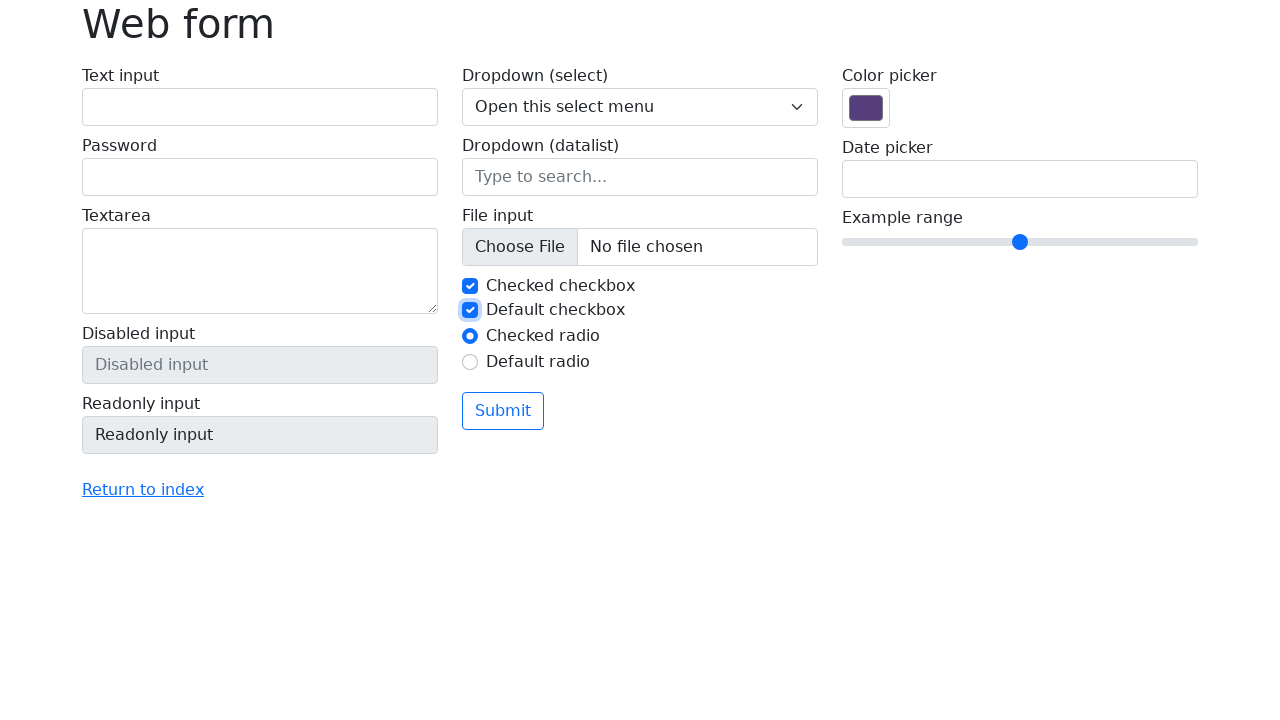

Verified checkbox is now checked
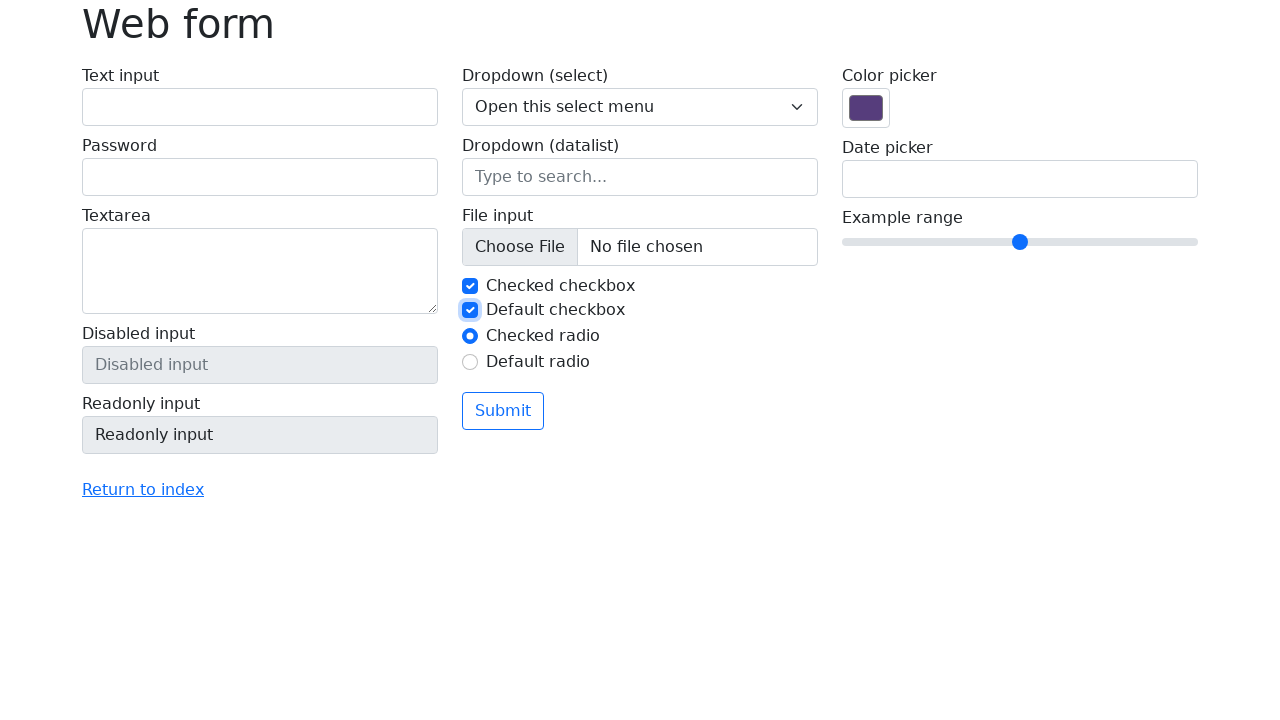

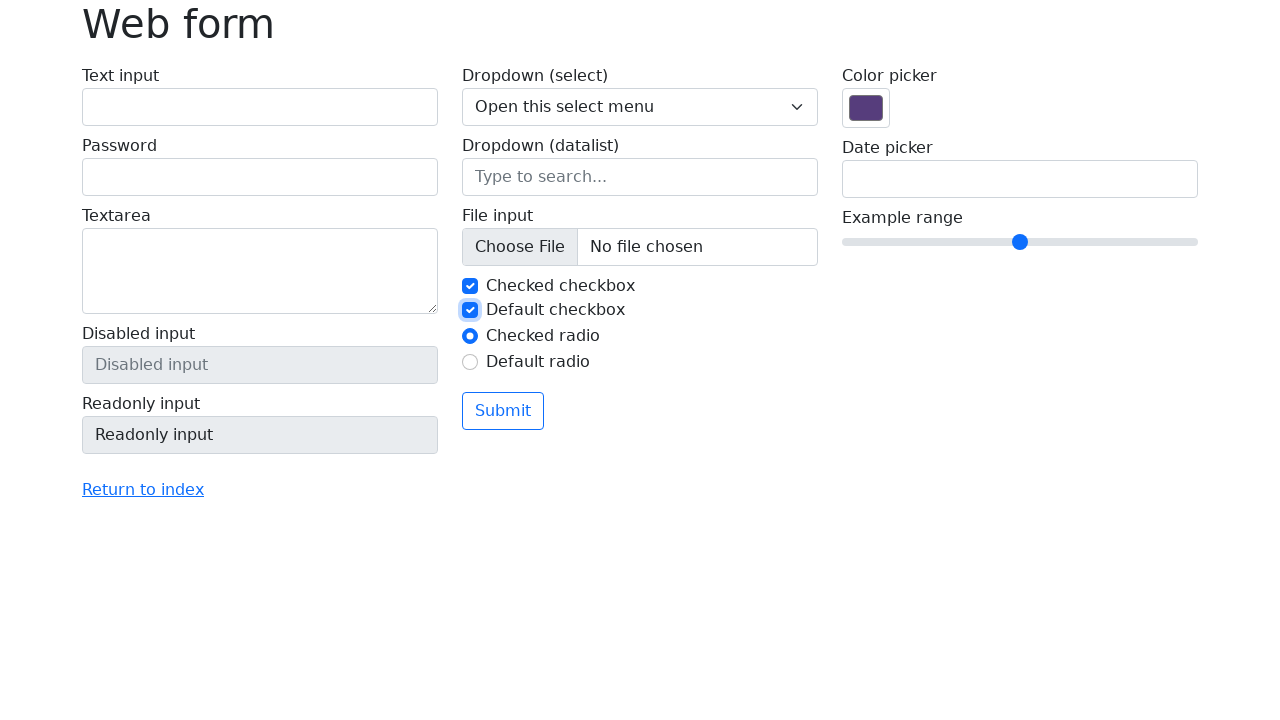